Navigates to Flipkart homepage to verify the page loads successfully

Starting URL: https://www.flipkart.com

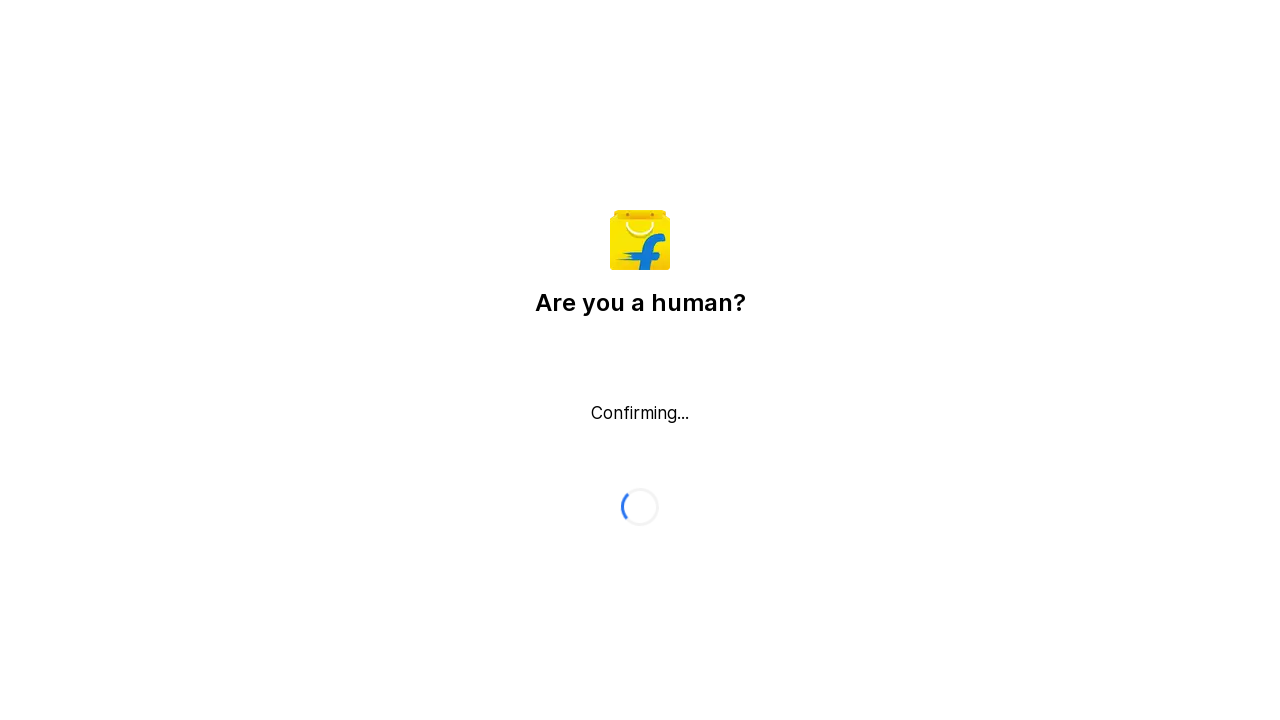

Waited for page to reach domcontentloaded state on Flipkart homepage
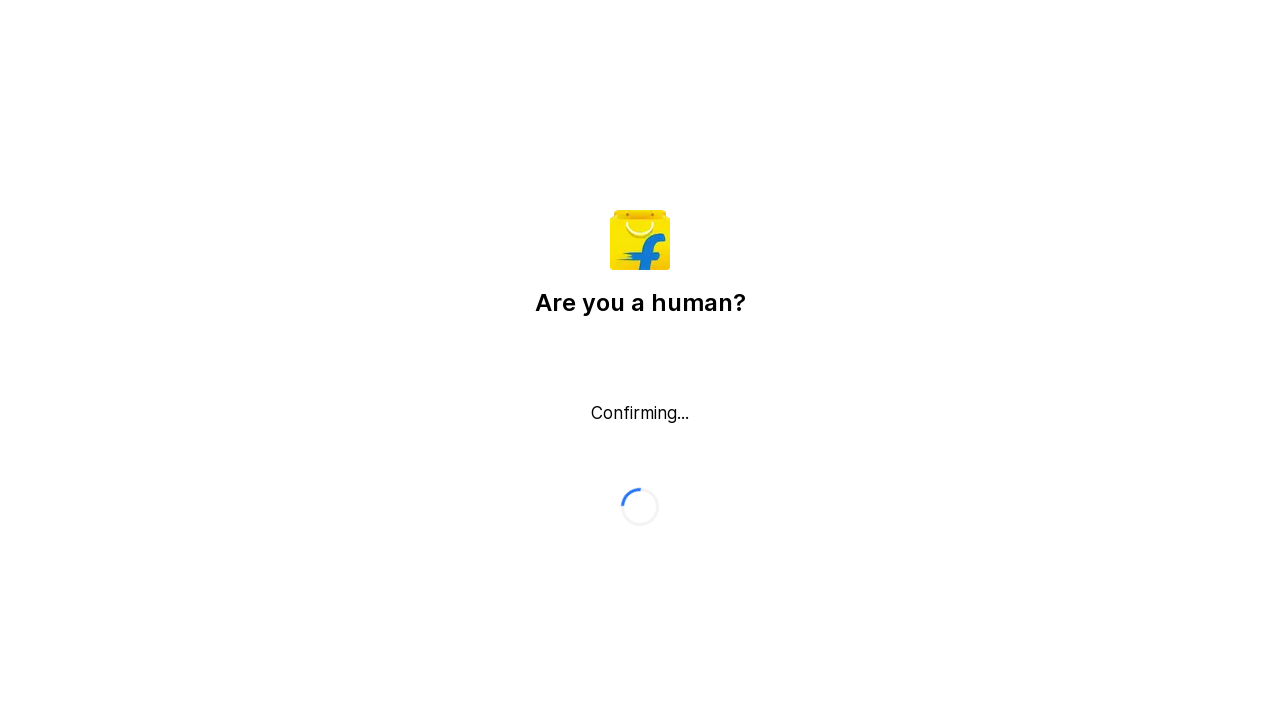

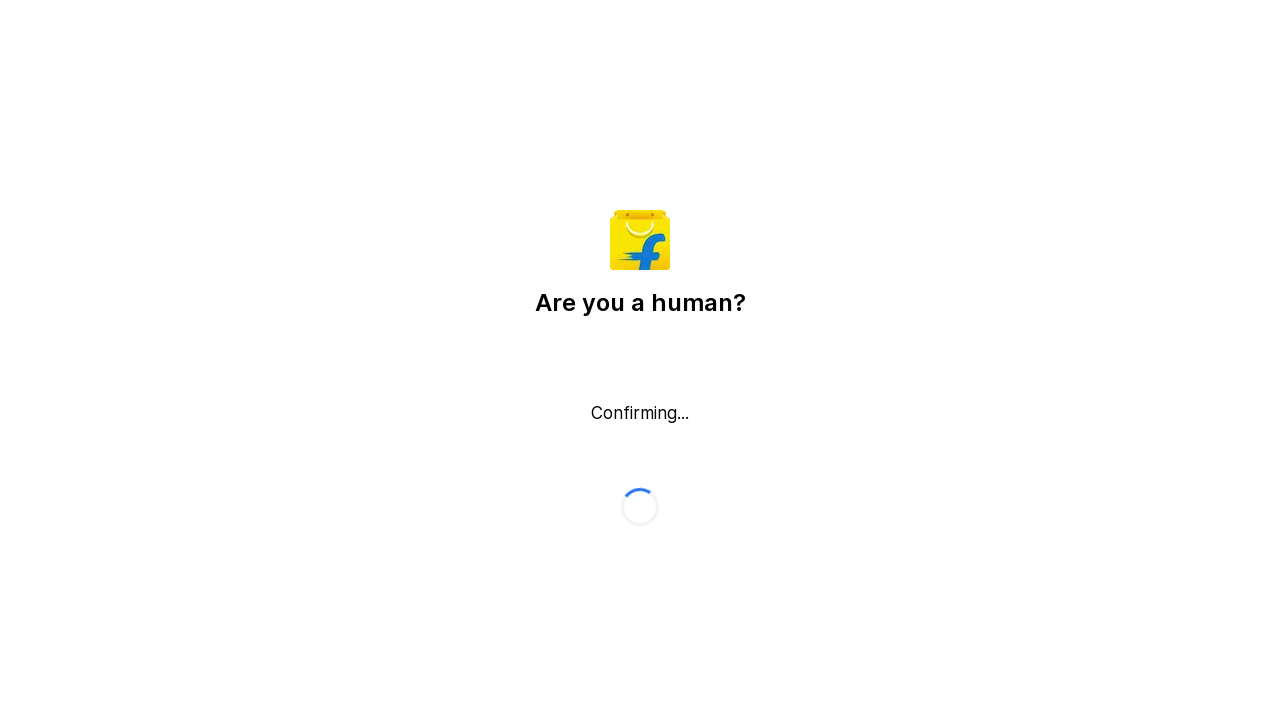